Tests handling multiple browser windows by clicking button to open new window, switching to it, and returning to parent

Starting URL: https://demoqa.com/browser-windows

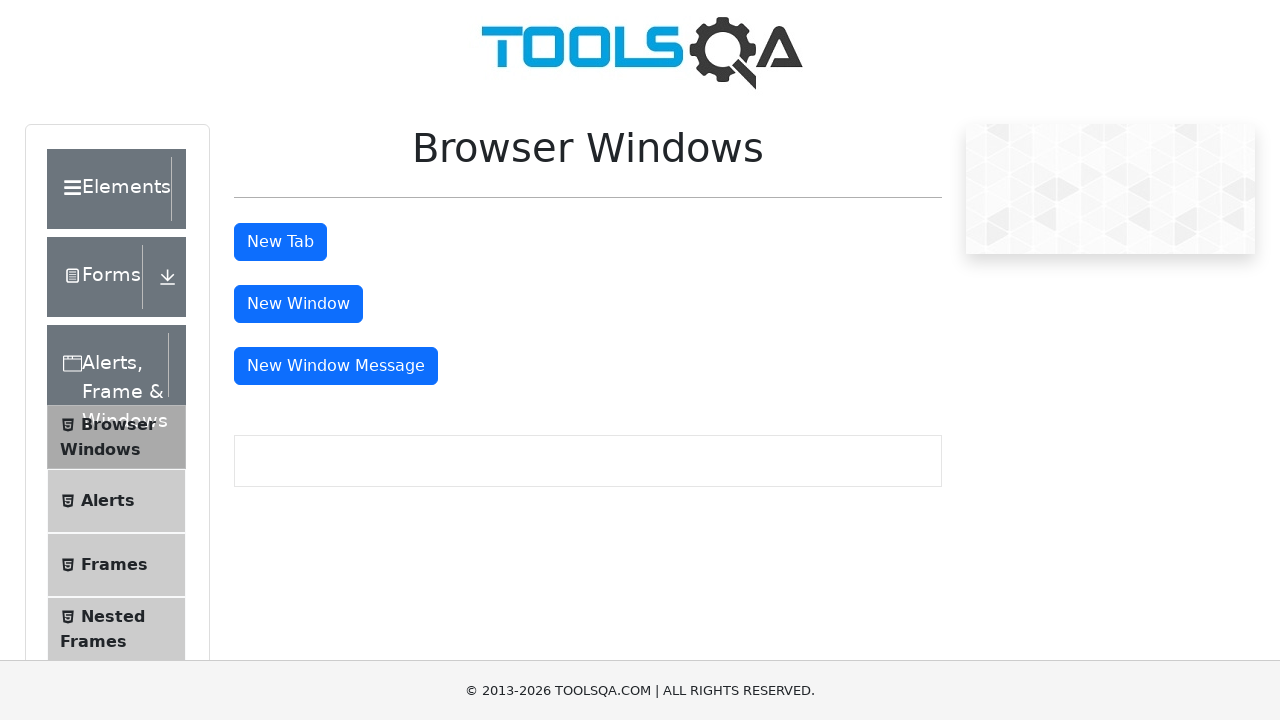

Clicked button to open new window at (298, 304) on button#windowButton
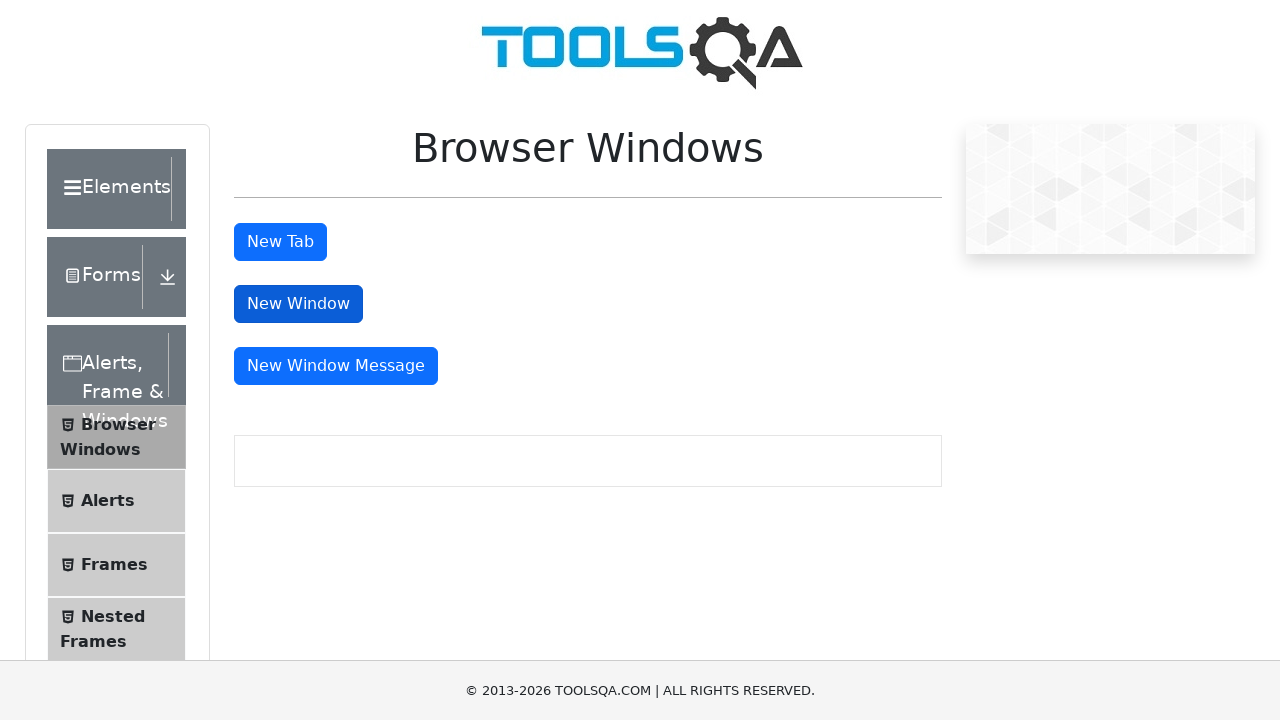

New window opened and captured
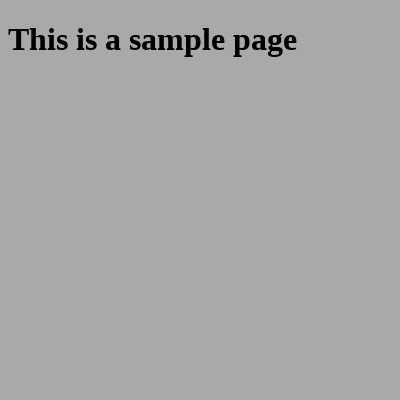

Sample heading appeared in new window
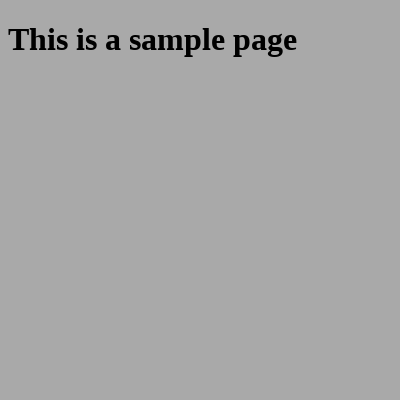

Switched focus back to parent window
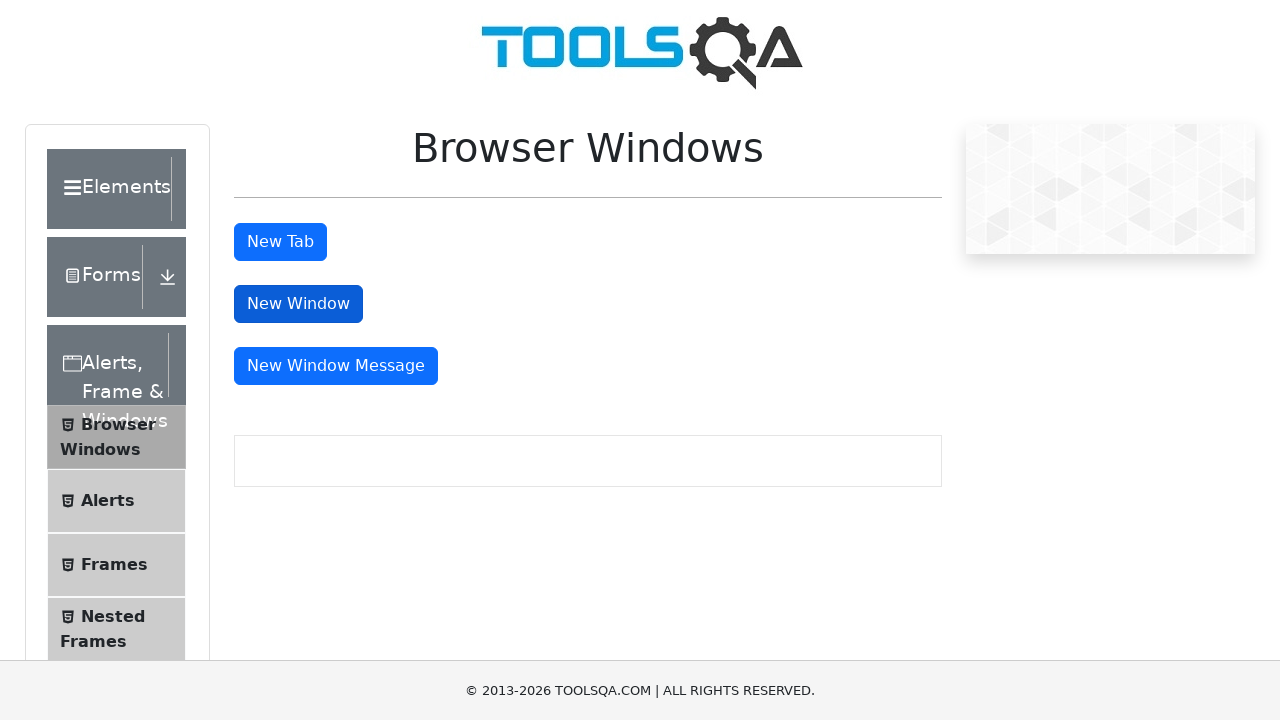

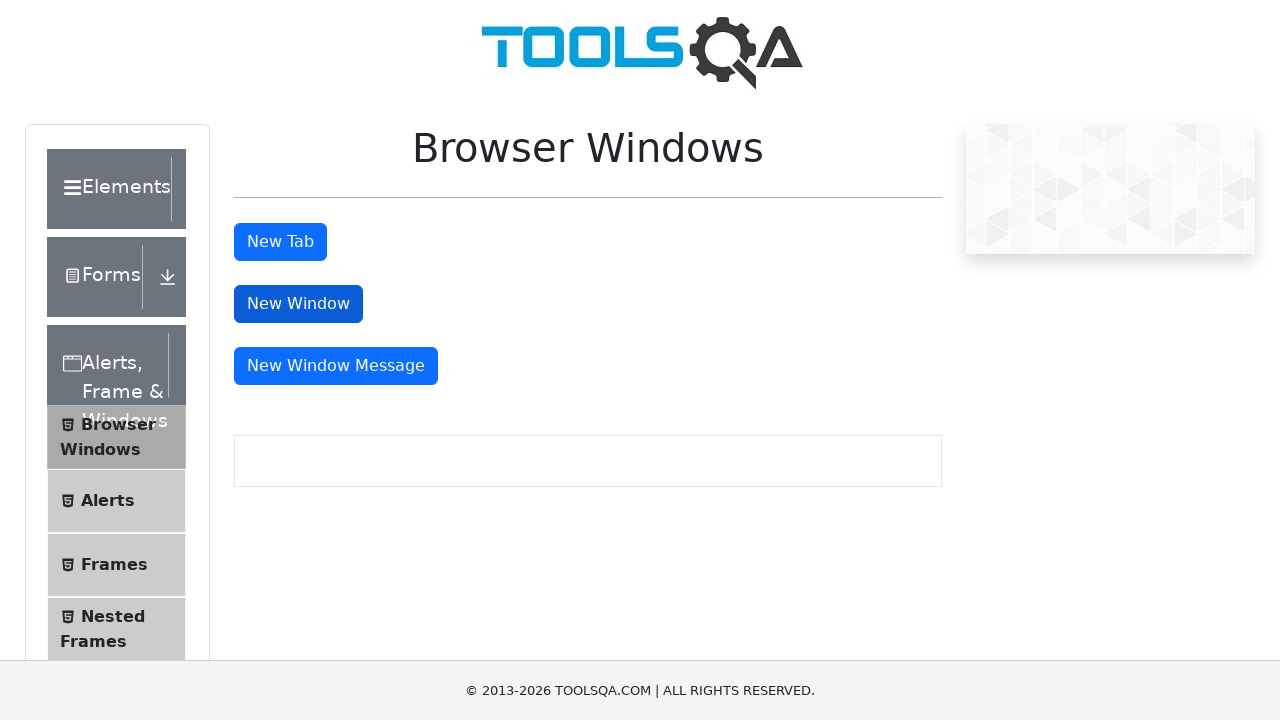